Tests network interception on W3Schools AJAX demo page by clicking button in iframe to trigger AJAX request

Starting URL: https://www.w3schools.com/xml/tryit.asp?filename=tryajax_first

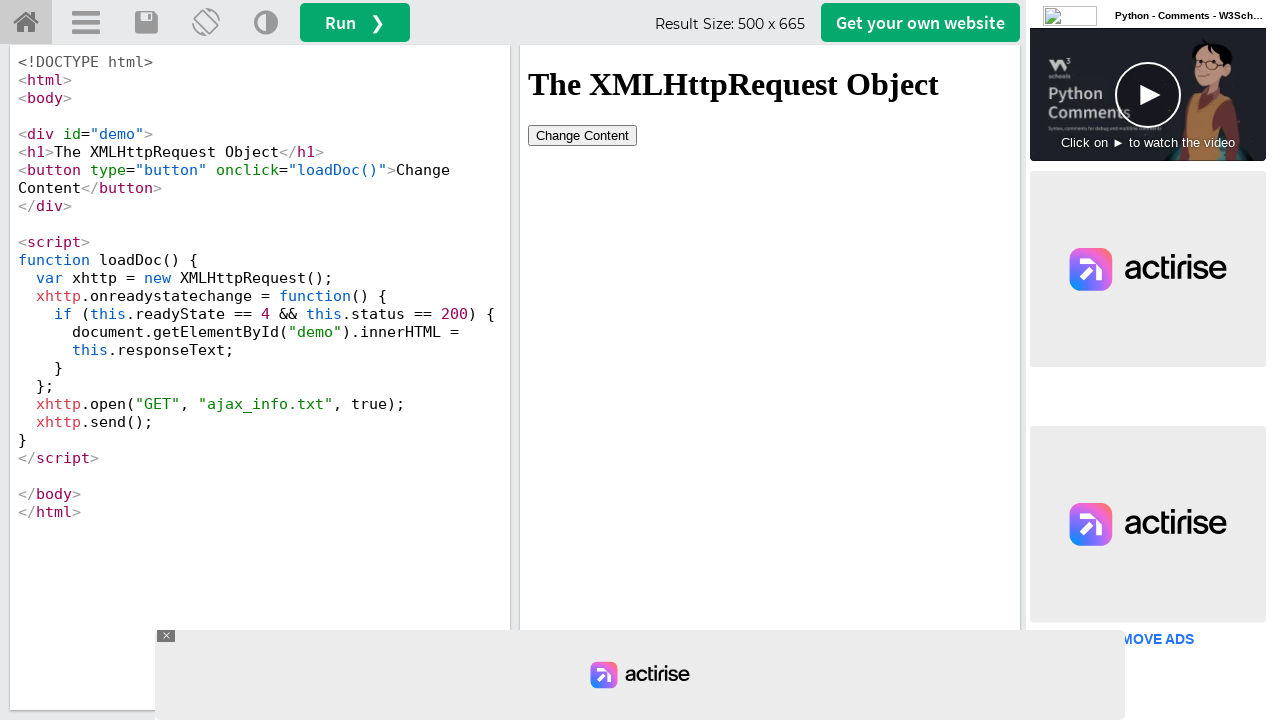

Injected network interception script to capture fetch and XHR requests
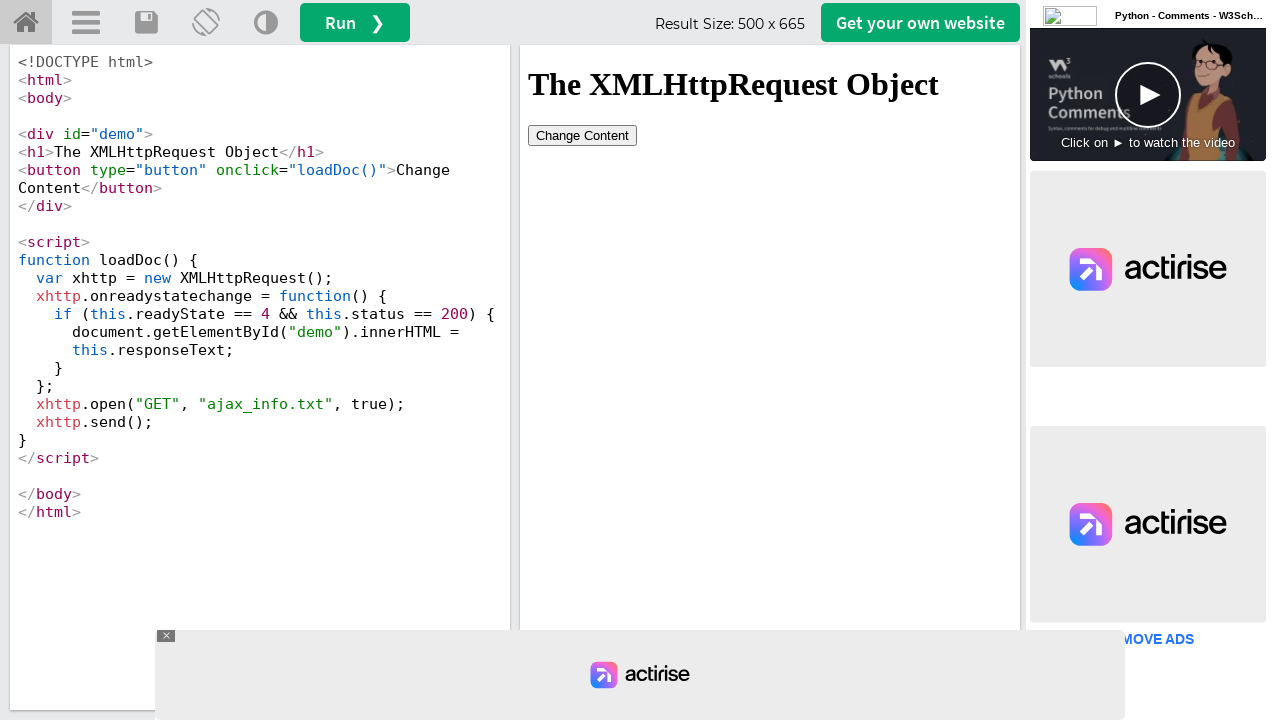

Waited 3 seconds for page to load
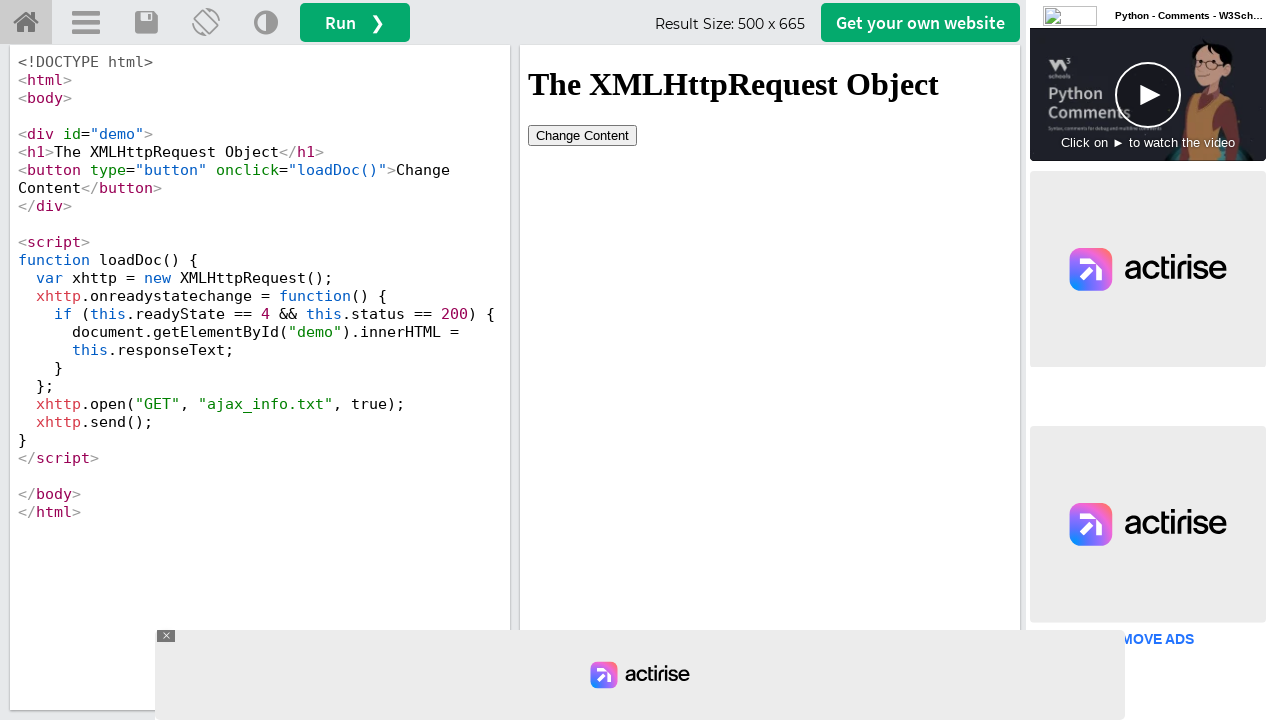

Located iframe with id 'iframeResult' containing the demo
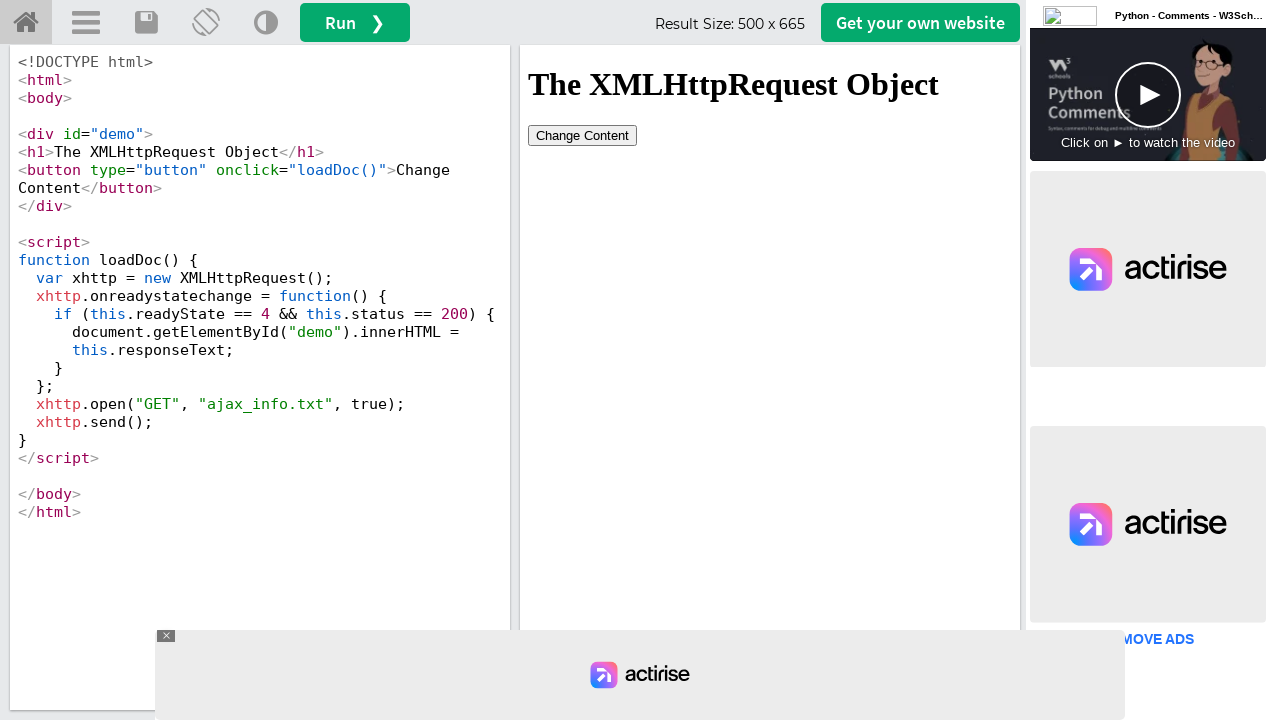

Waited 2 seconds for iframe content to load
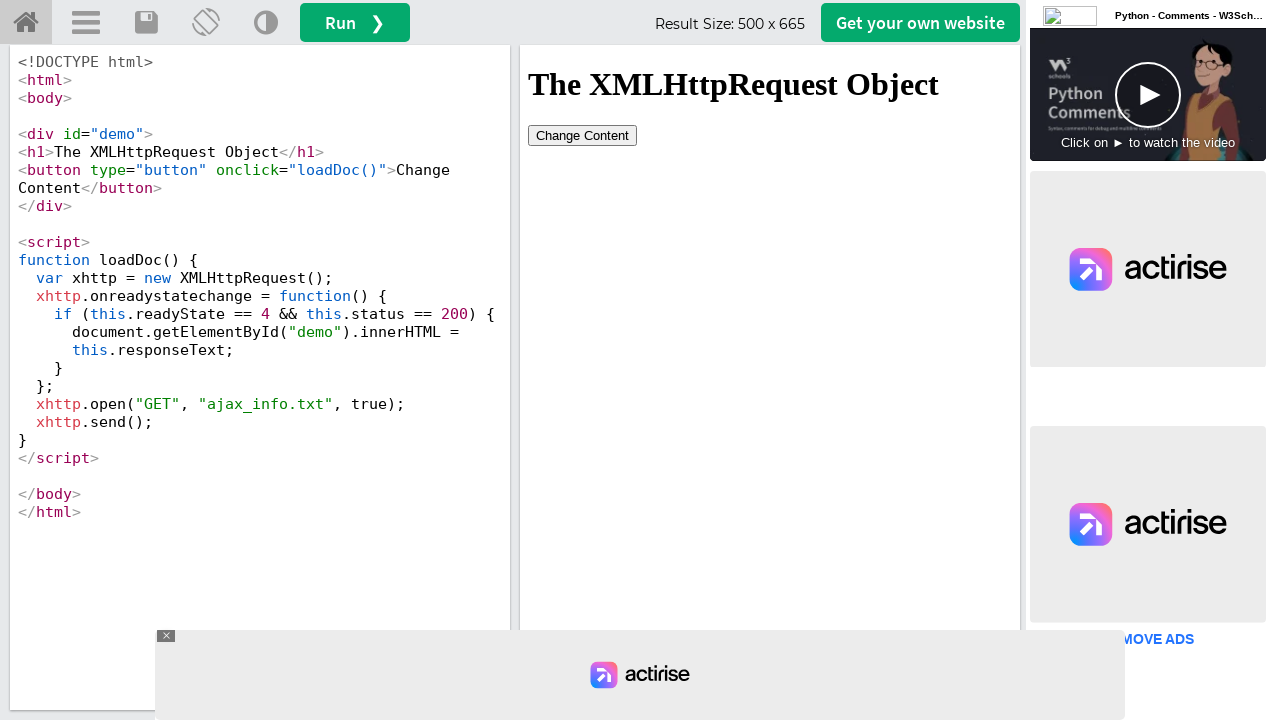

Clicked the button in iframe that triggers AJAX request to load document at (582, 135) on #iframeResult >> internal:control=enter-frame >> button[onclick*='loadDoc']
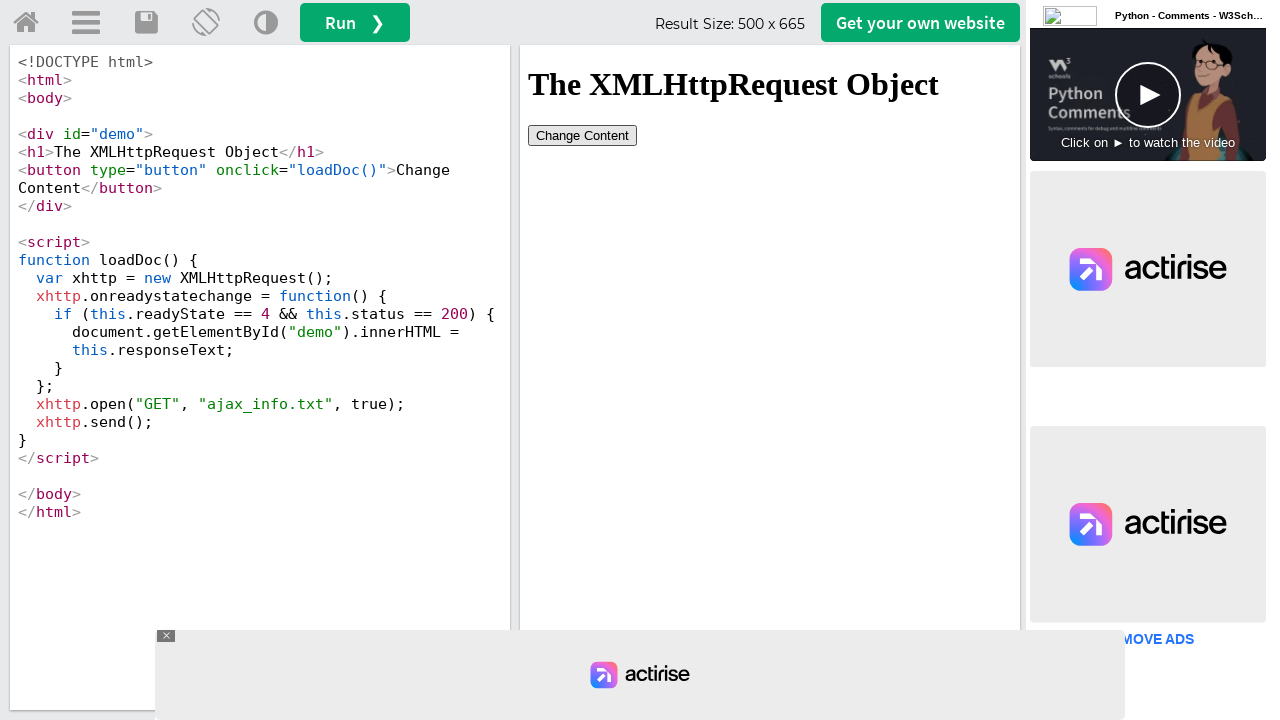

Waited 3 seconds for AJAX request to complete
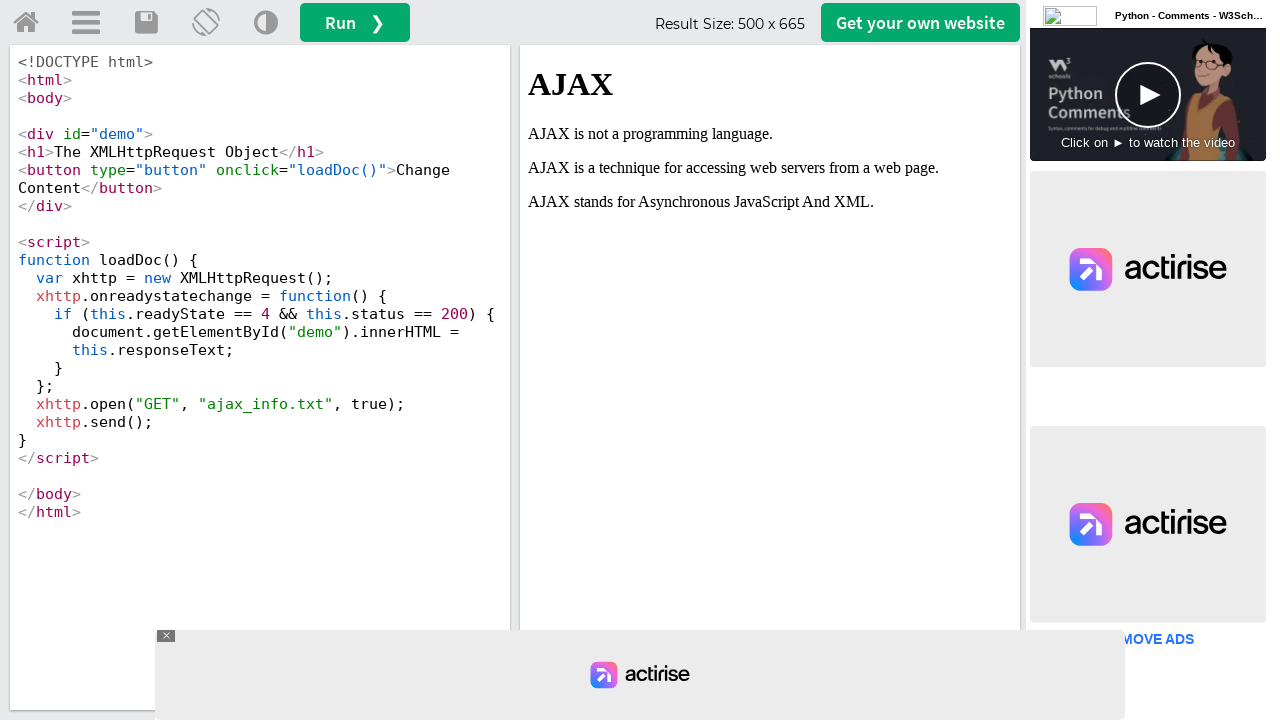

Retrieved list of intercepted network requests from window.interceptedRequests
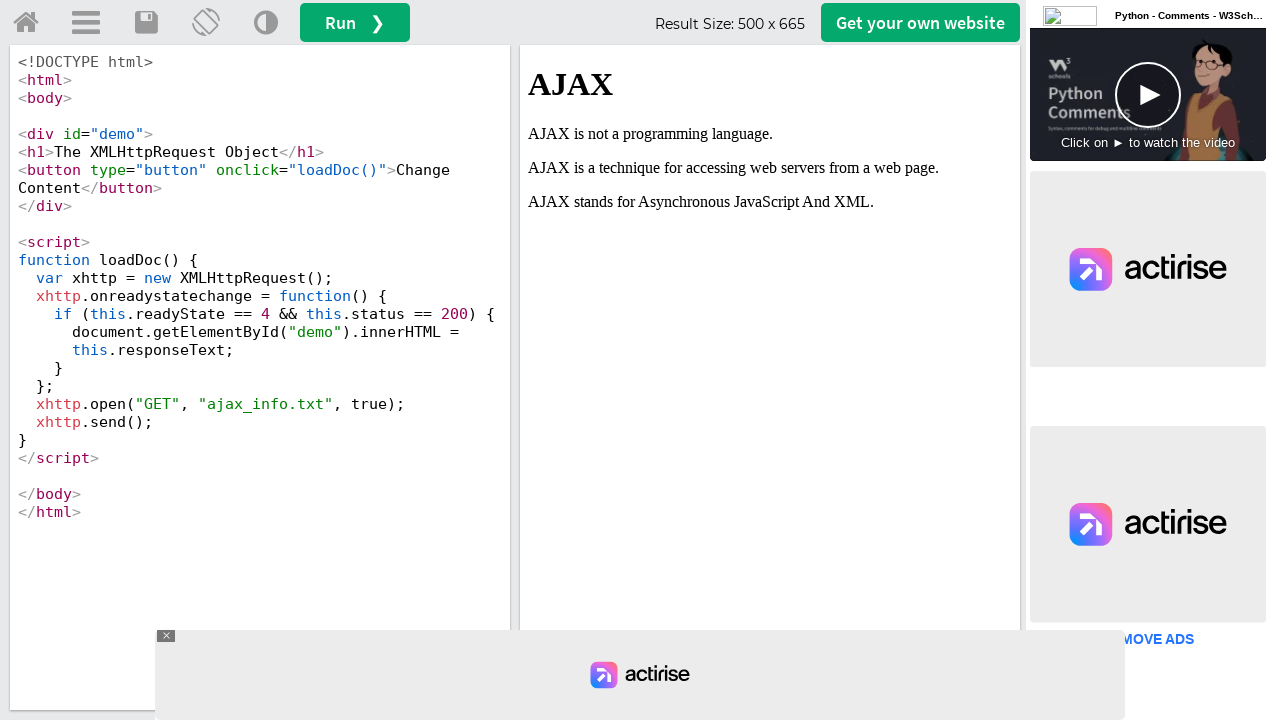

Retrieved updated content from #demo element after AJAX request
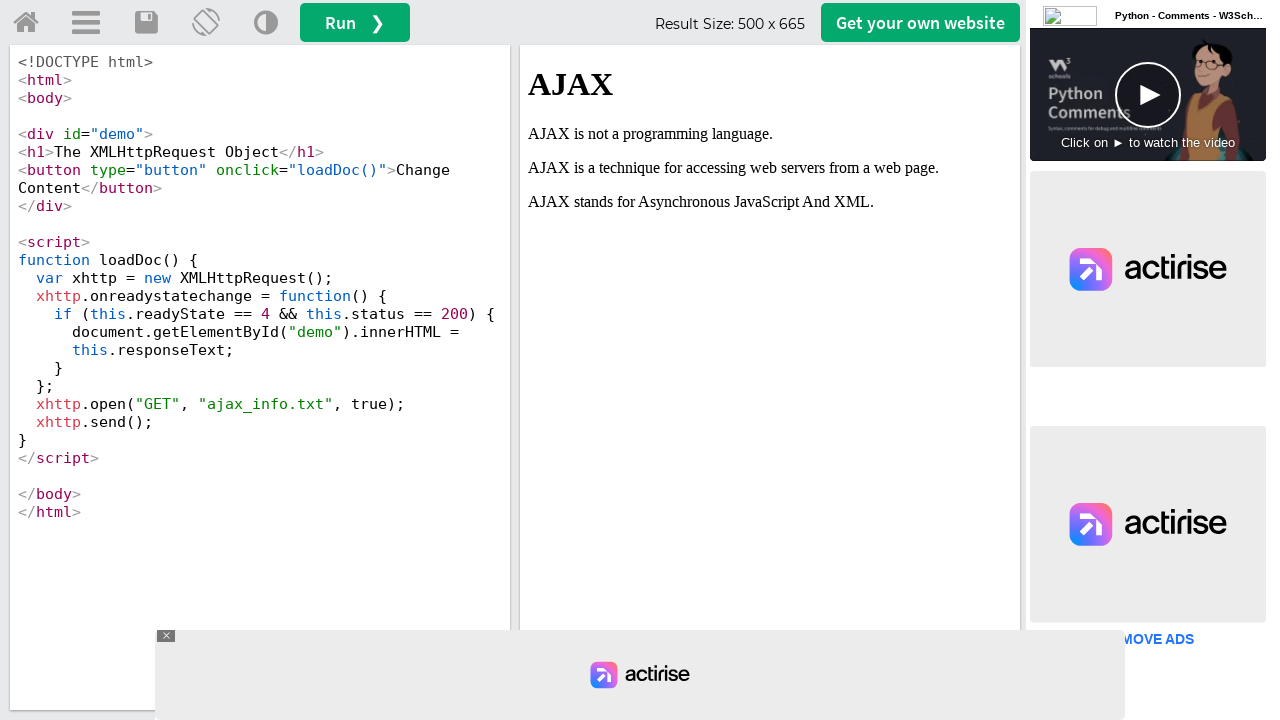

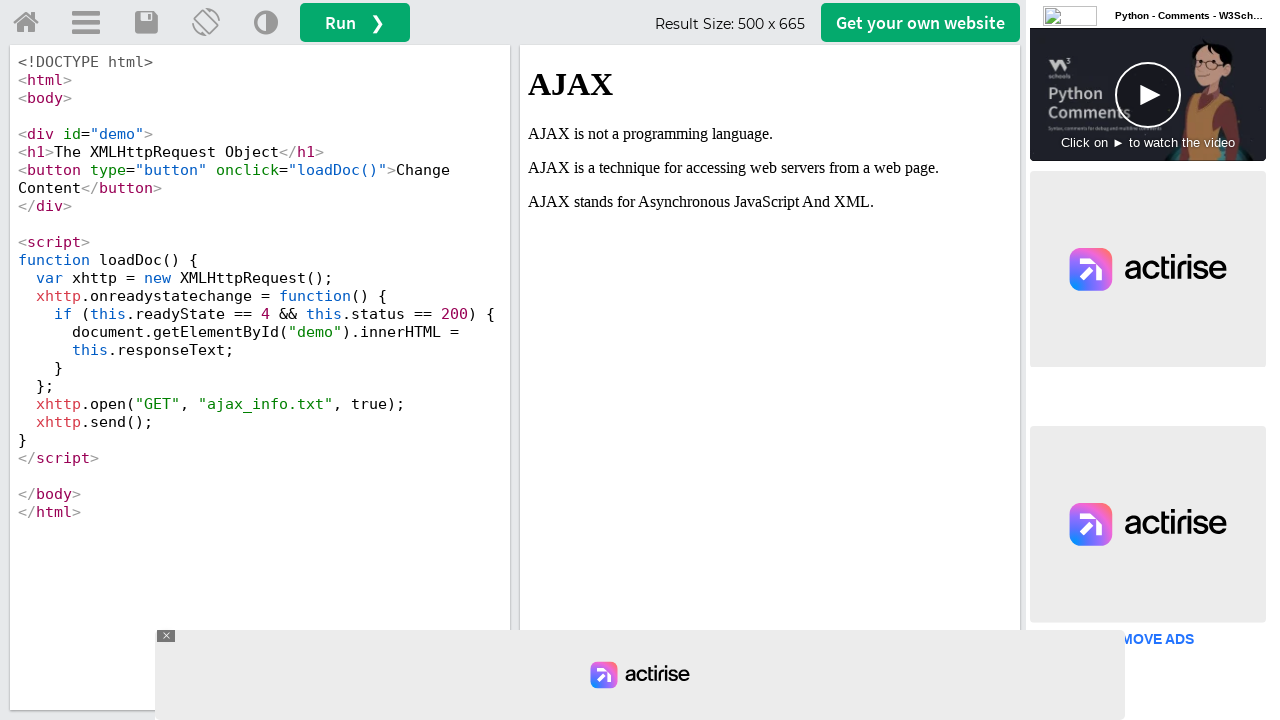